Demonstrates XPath locator strategies by navigating to a practice page and locating buttons using following-sibling and parent axis selectors to retrieve their text content.

Starting URL: https://rahulshettyacademy.com/AutomationPractice/

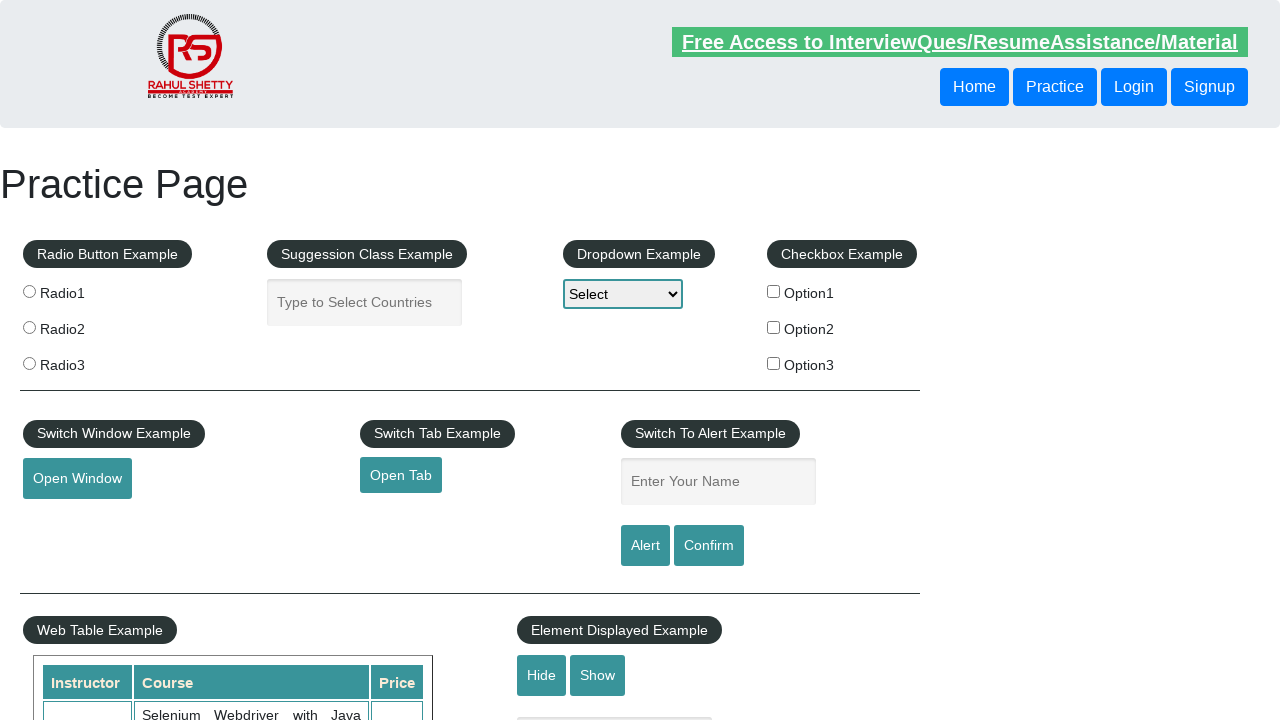

Navigated to Rahul Shetty Academy automation practice page
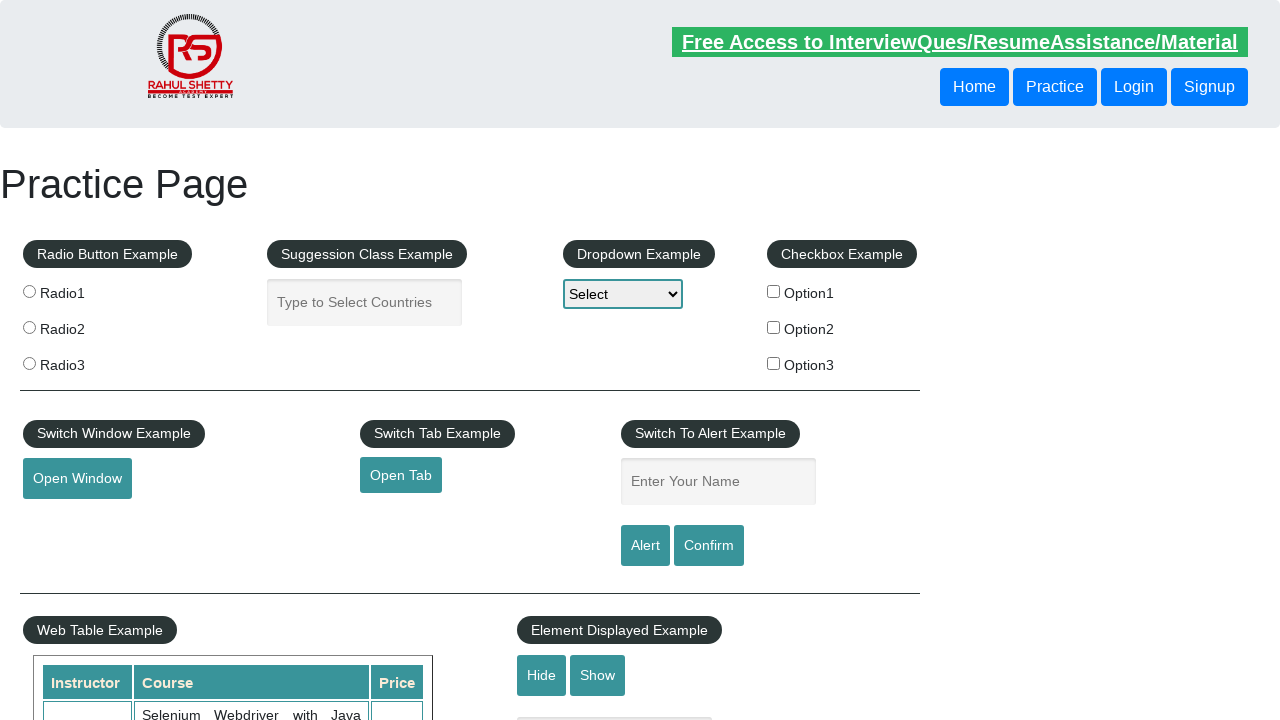

Waited for header buttons to be present
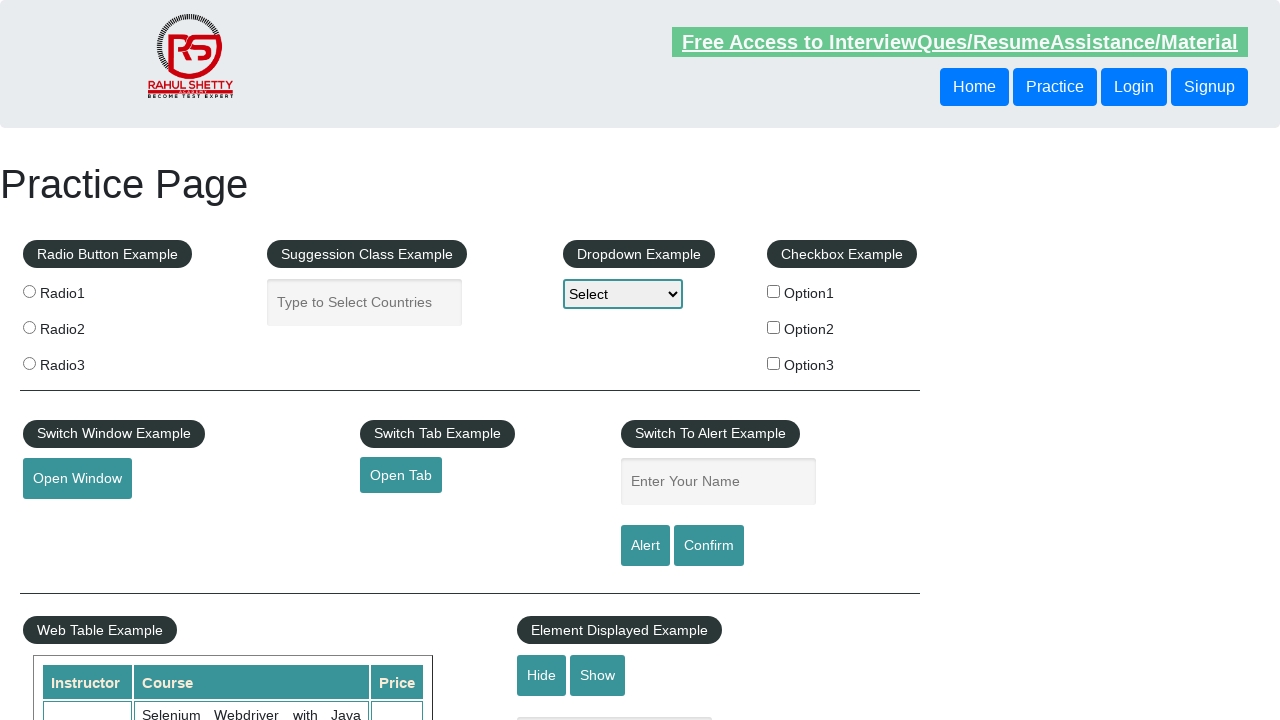

Retrieved text from button using following-sibling XPath: 'Login'
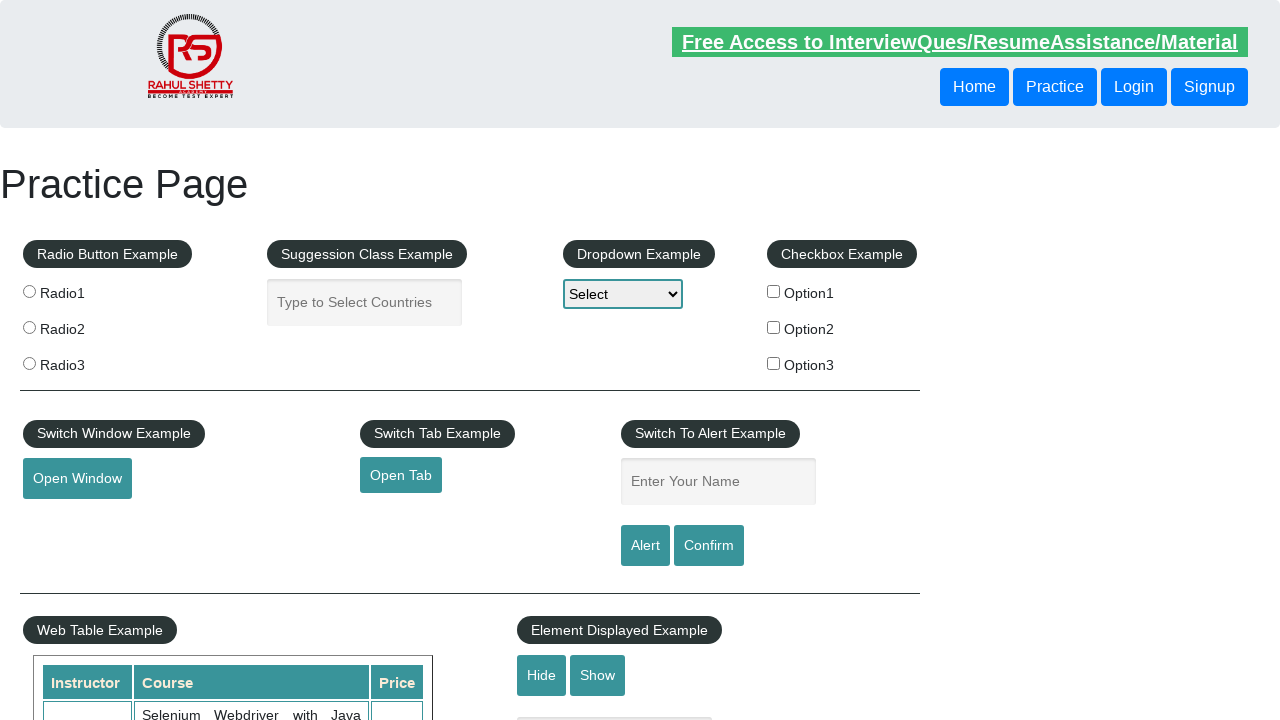

Retrieved text from button using parent axis XPath: 'Login'
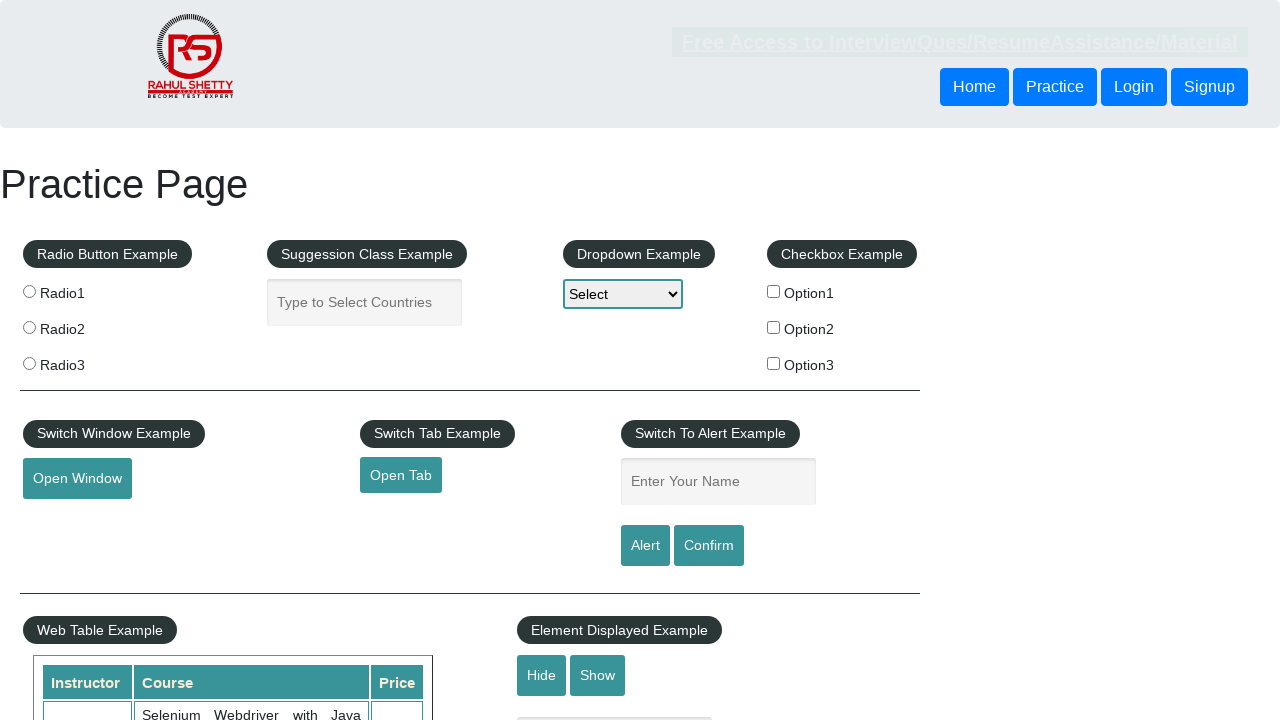

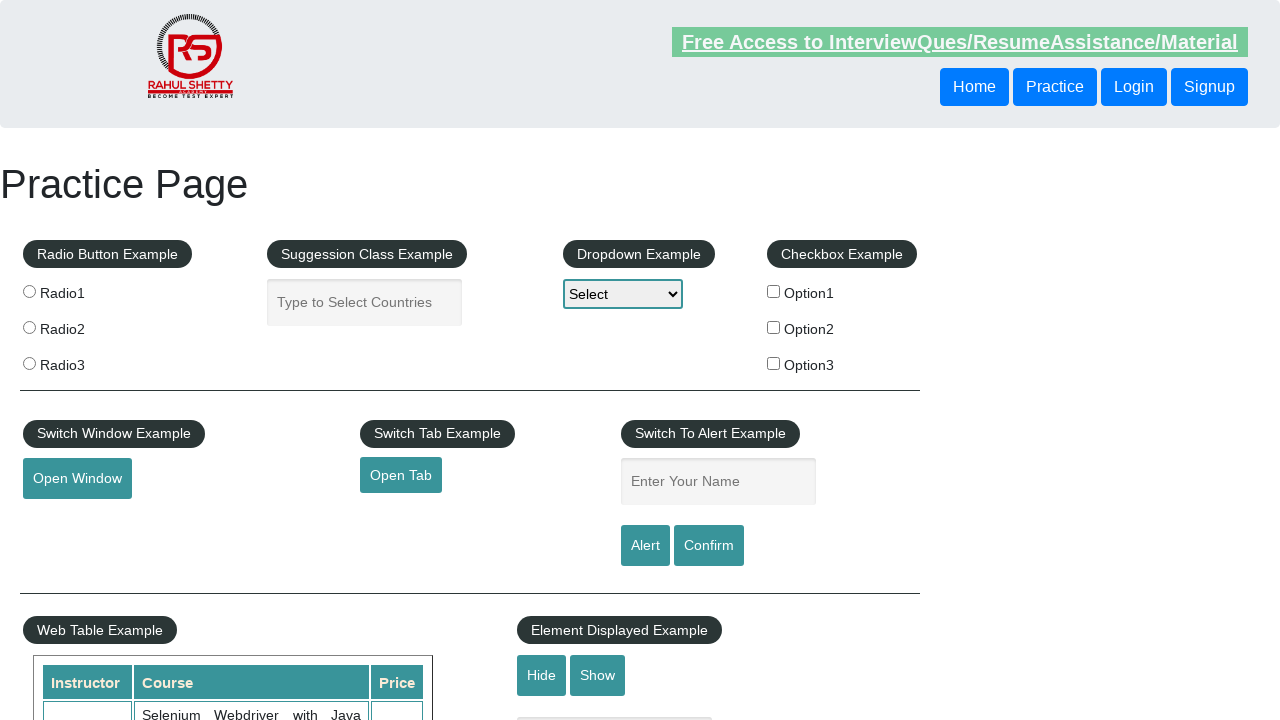